Tests number input field by entering zero (0) and using arrow keys to increment and decrement the value through positive and negative numbers.

Starting URL: https://the-internet.herokuapp.com/inputs

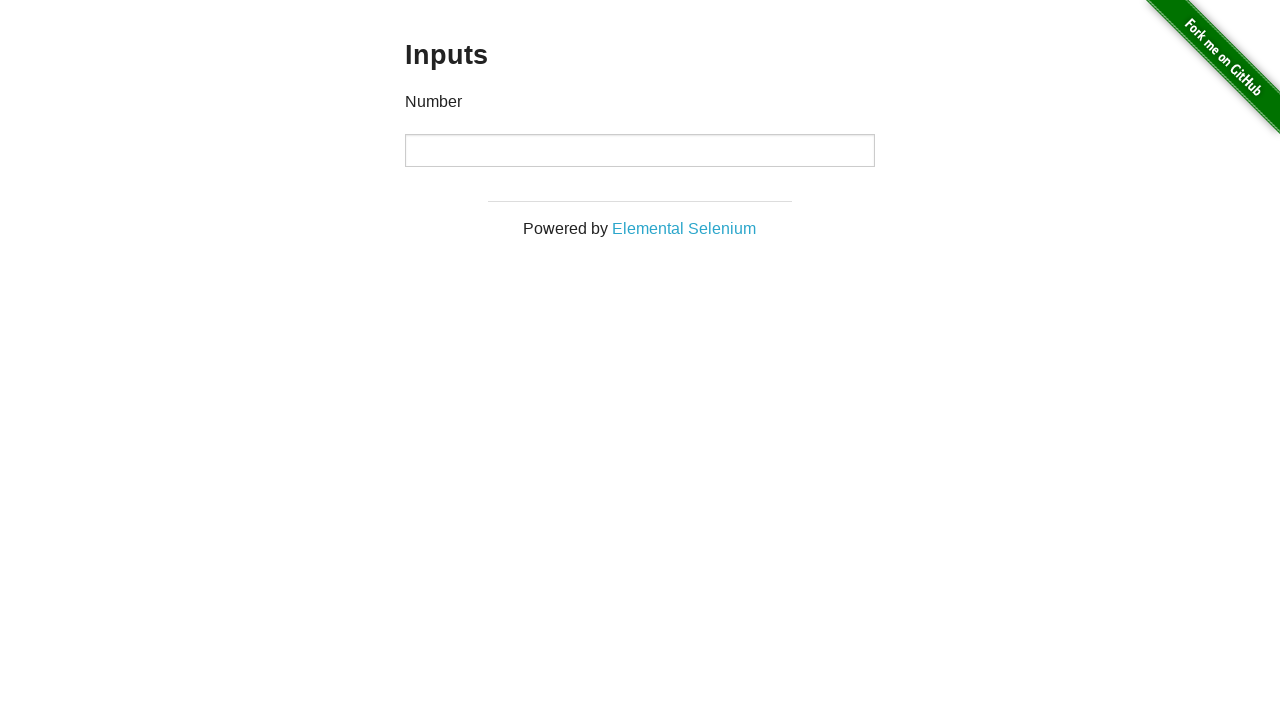

Page title selector loaded
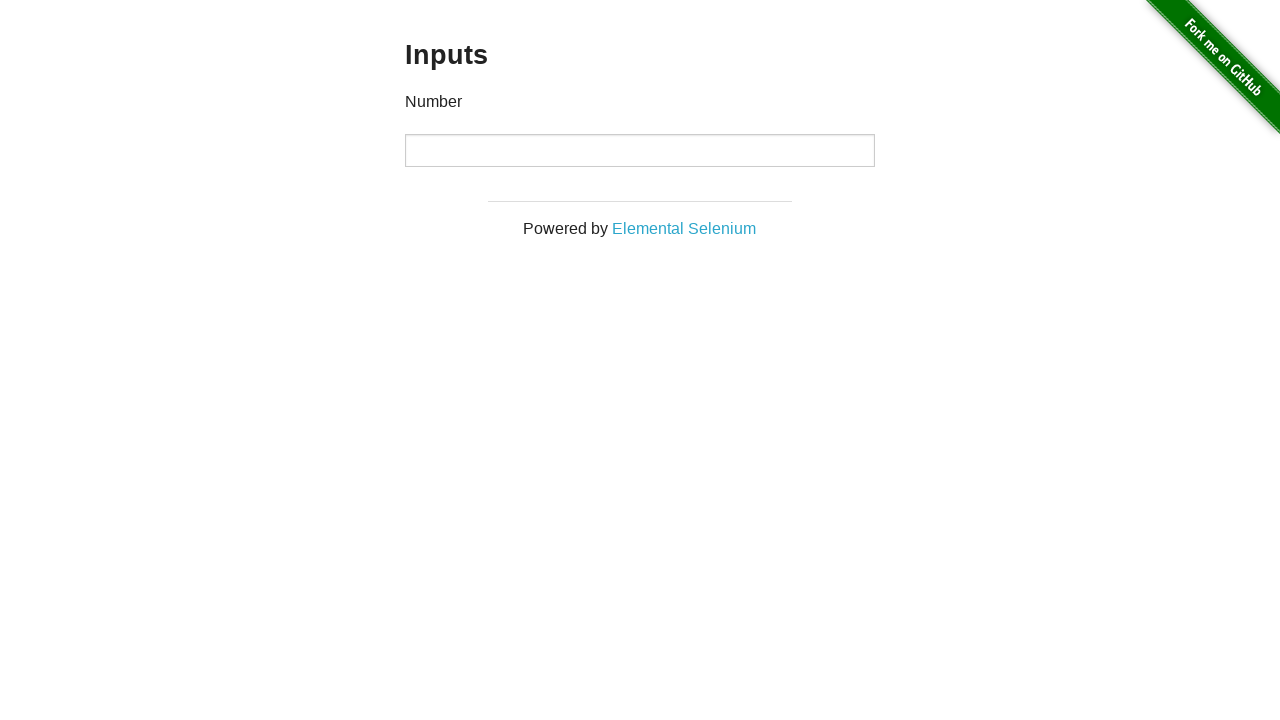

Located number input field
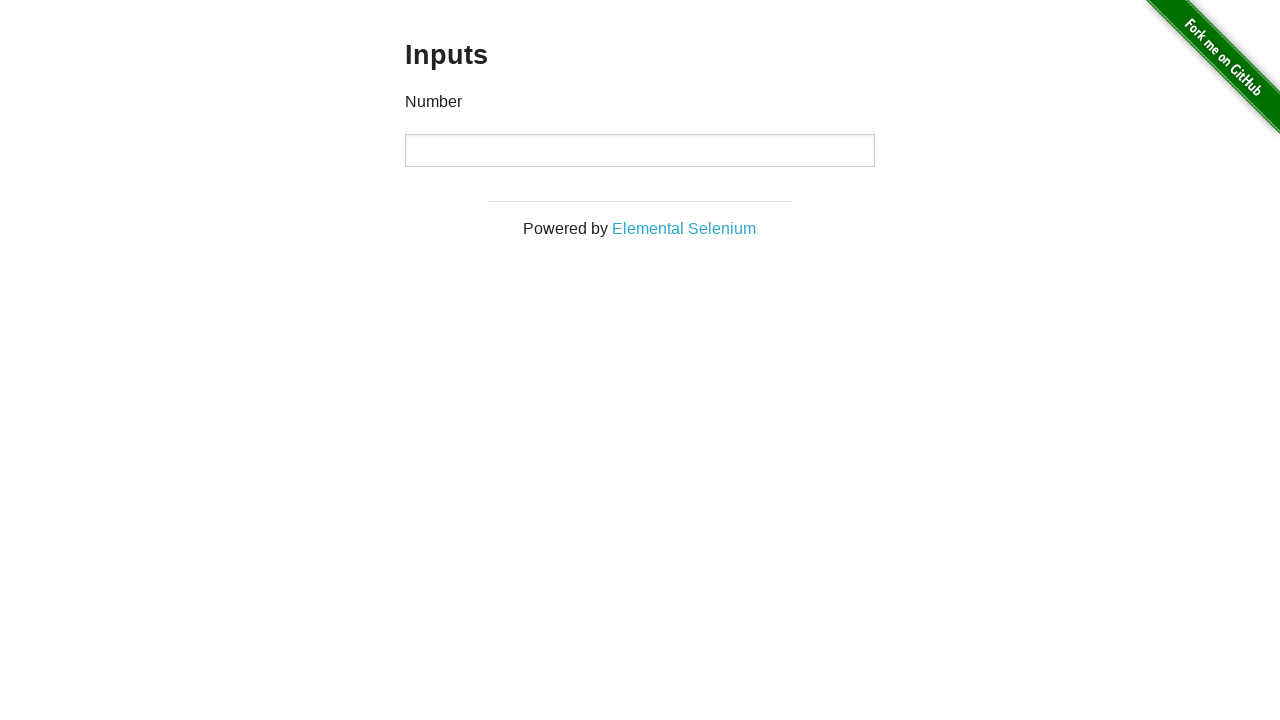

Filled input field with value 0 on div.example > input
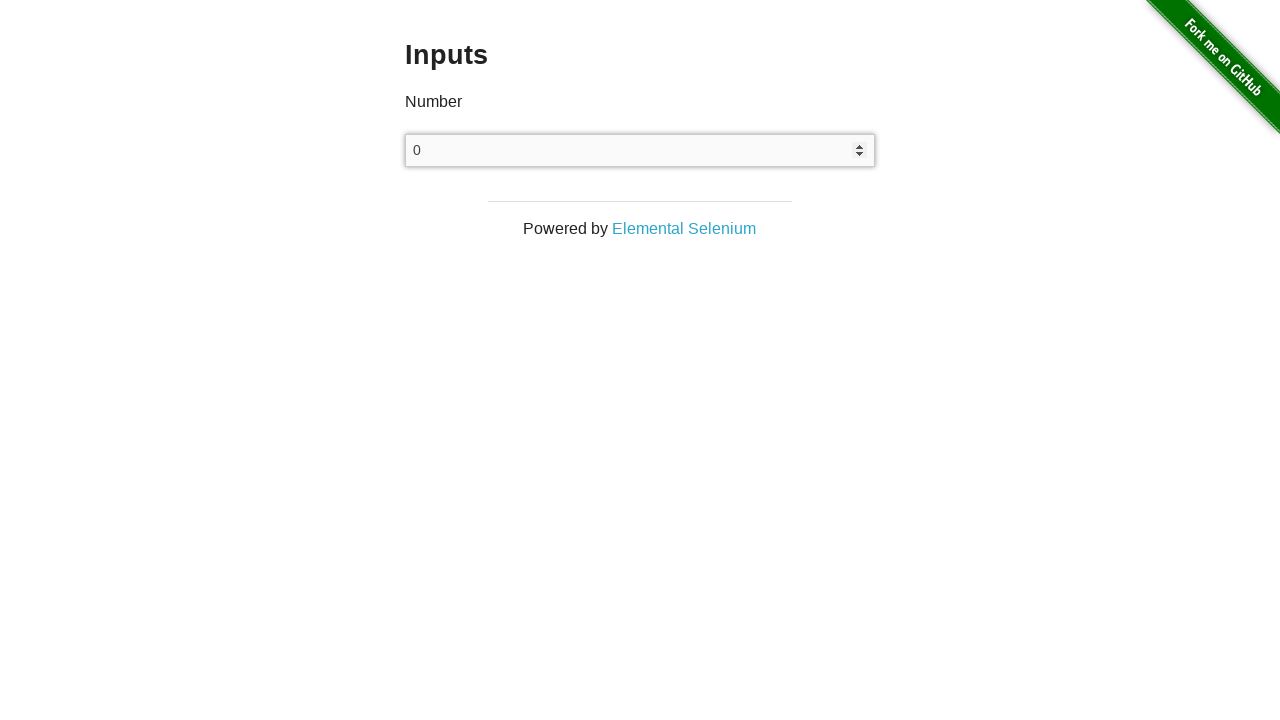

Clicked on input field at (640, 150) on div.example > input
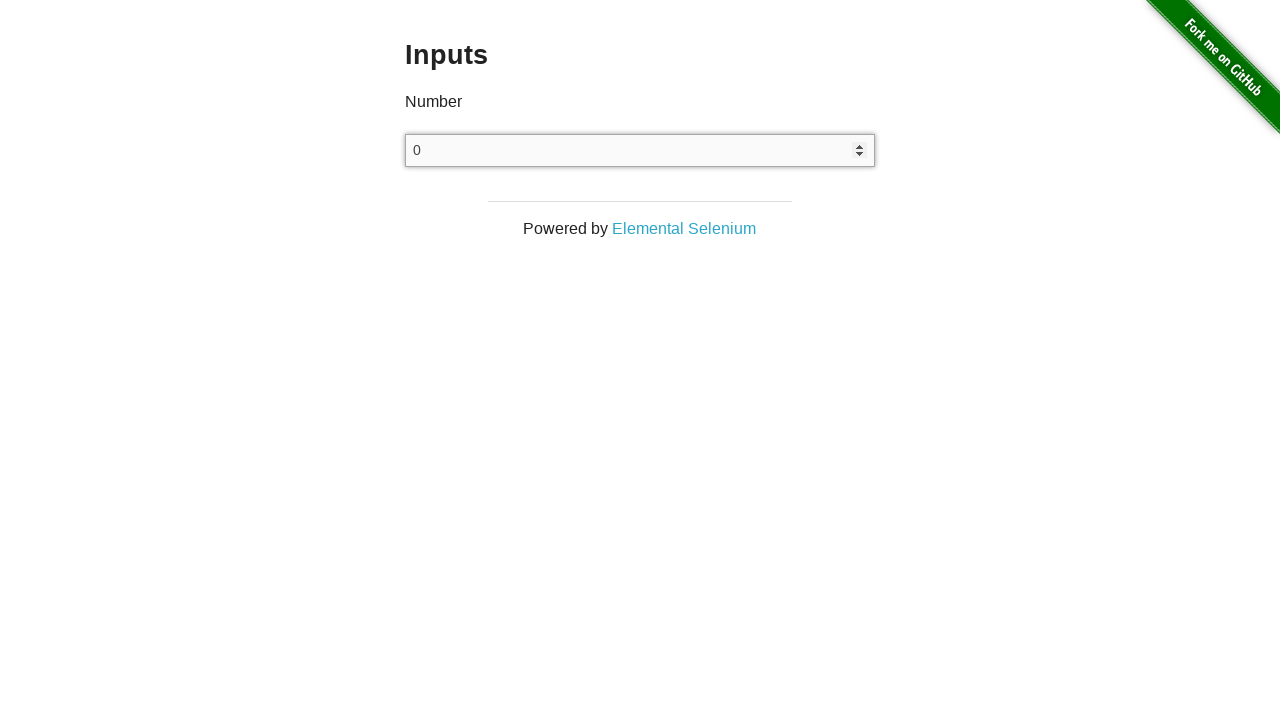

Pressed ArrowUp to increment from 0 to 1 on div.example > input
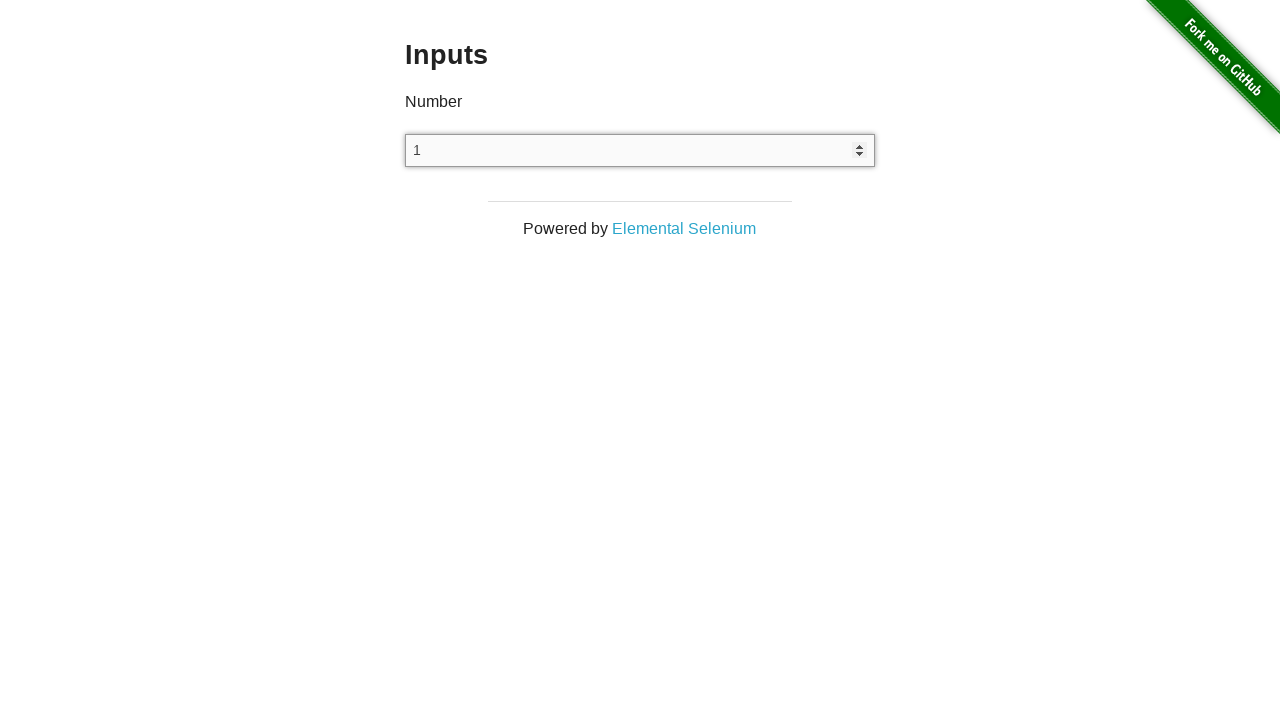

Pressed ArrowDown to decrement from 1 to 0 on div.example > input
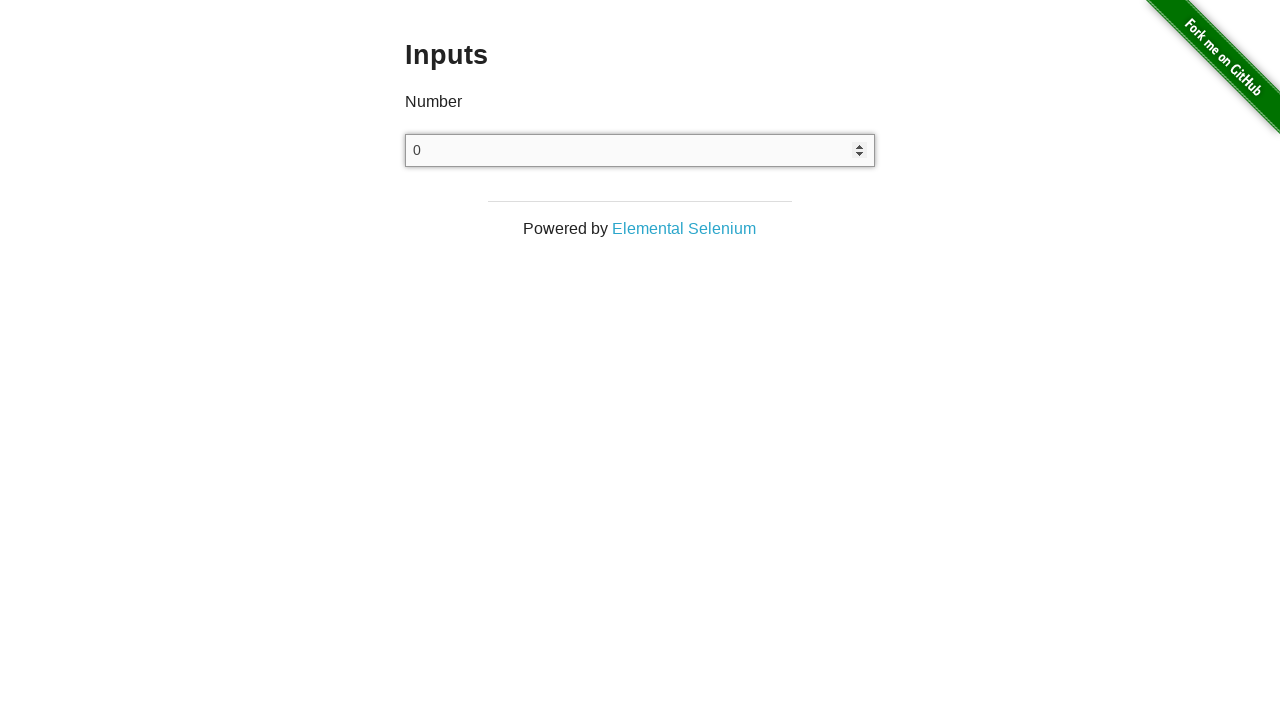

Pressed ArrowDown to decrement from 0 to -1 on div.example > input
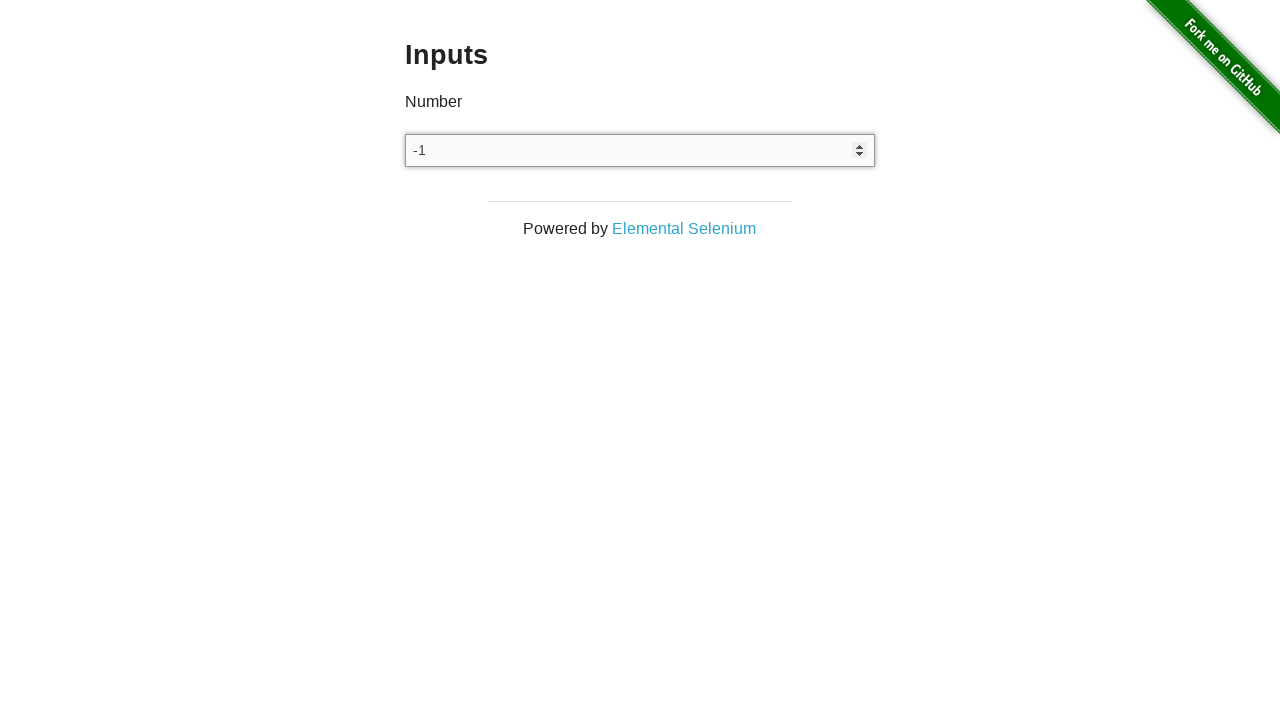

Pressed ArrowDown to decrement from -1 to -2 on div.example > input
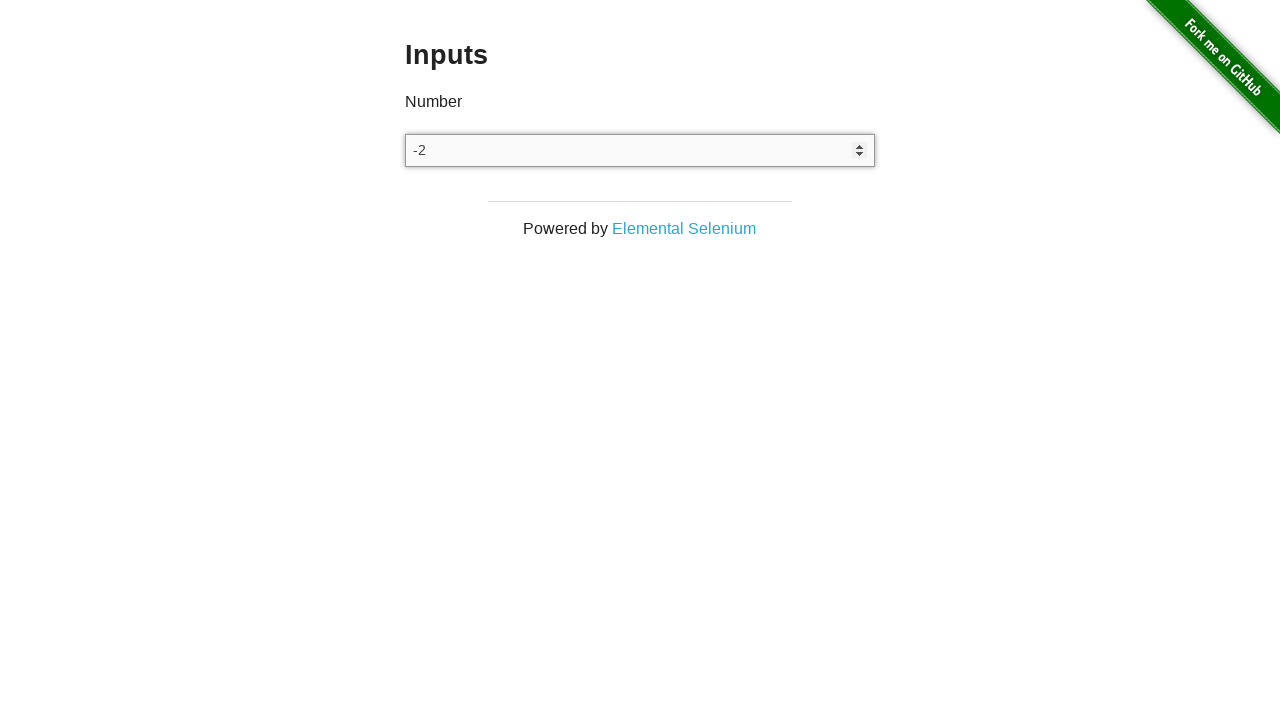

Pressed ArrowDown to decrement from -2 to -3 on div.example > input
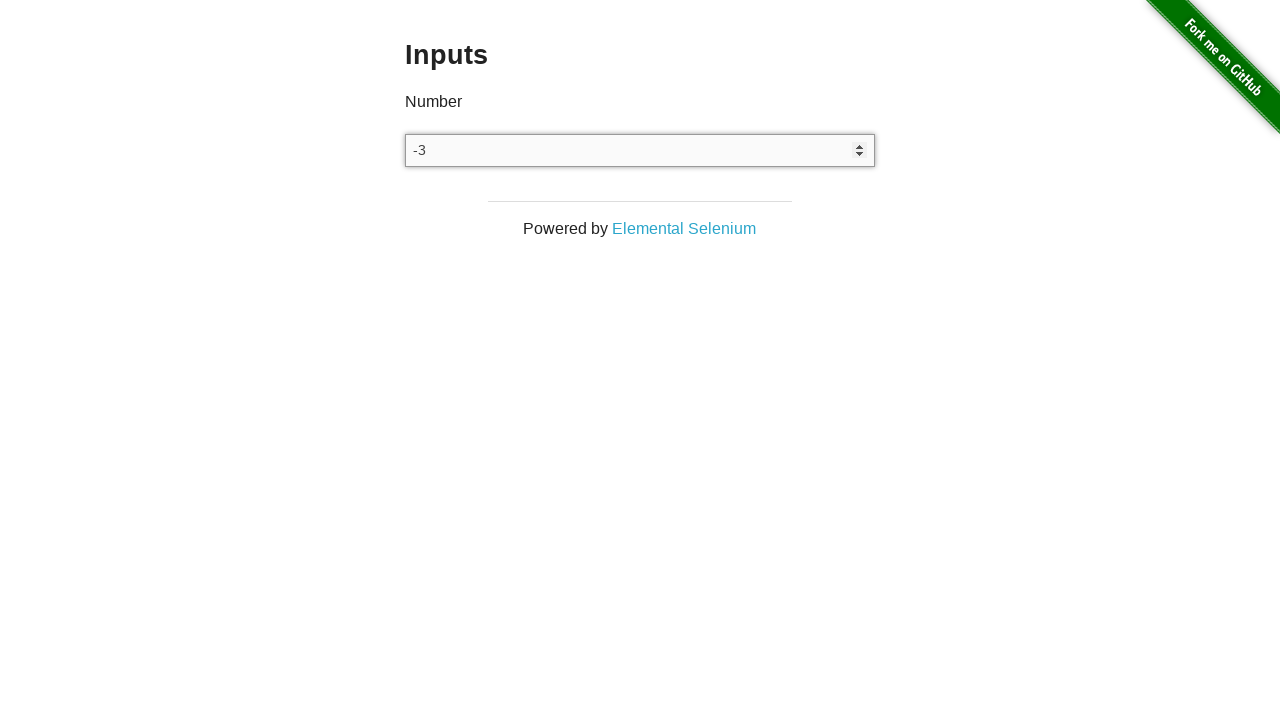

Pressed ArrowUp to increment from -3 to -2 on div.example > input
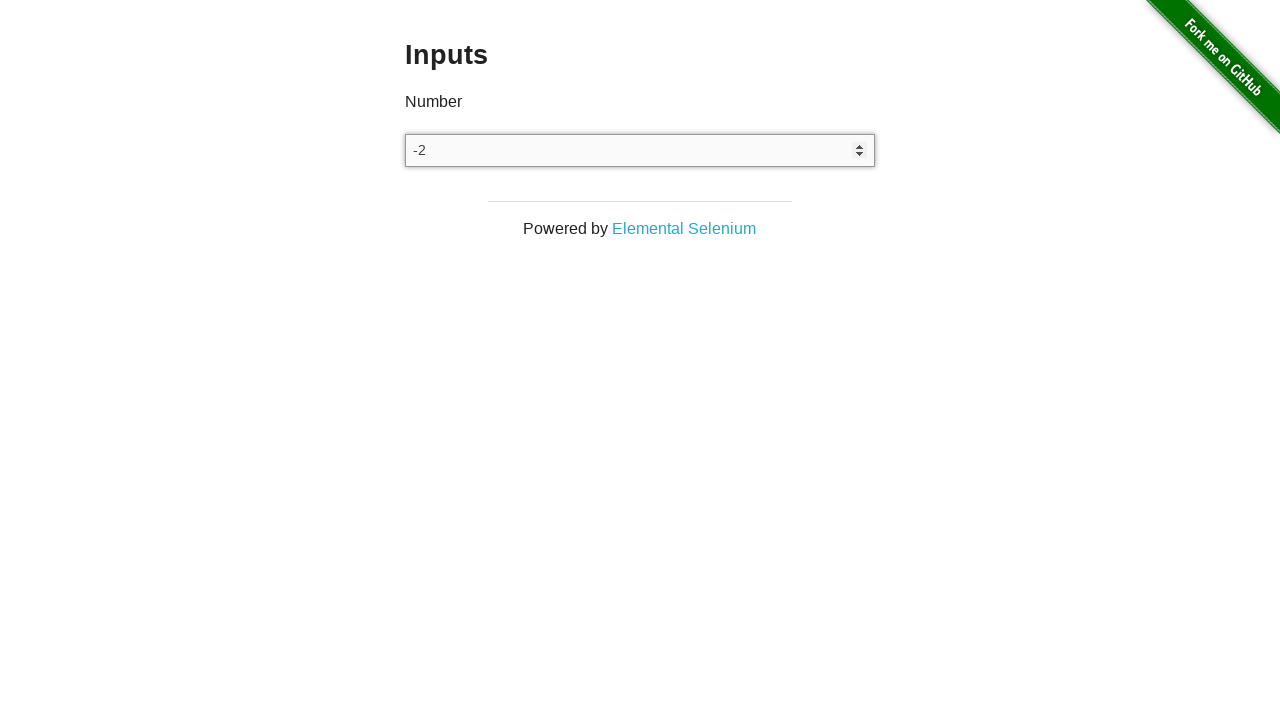

Pressed ArrowUp to increment from -2 to -1 on div.example > input
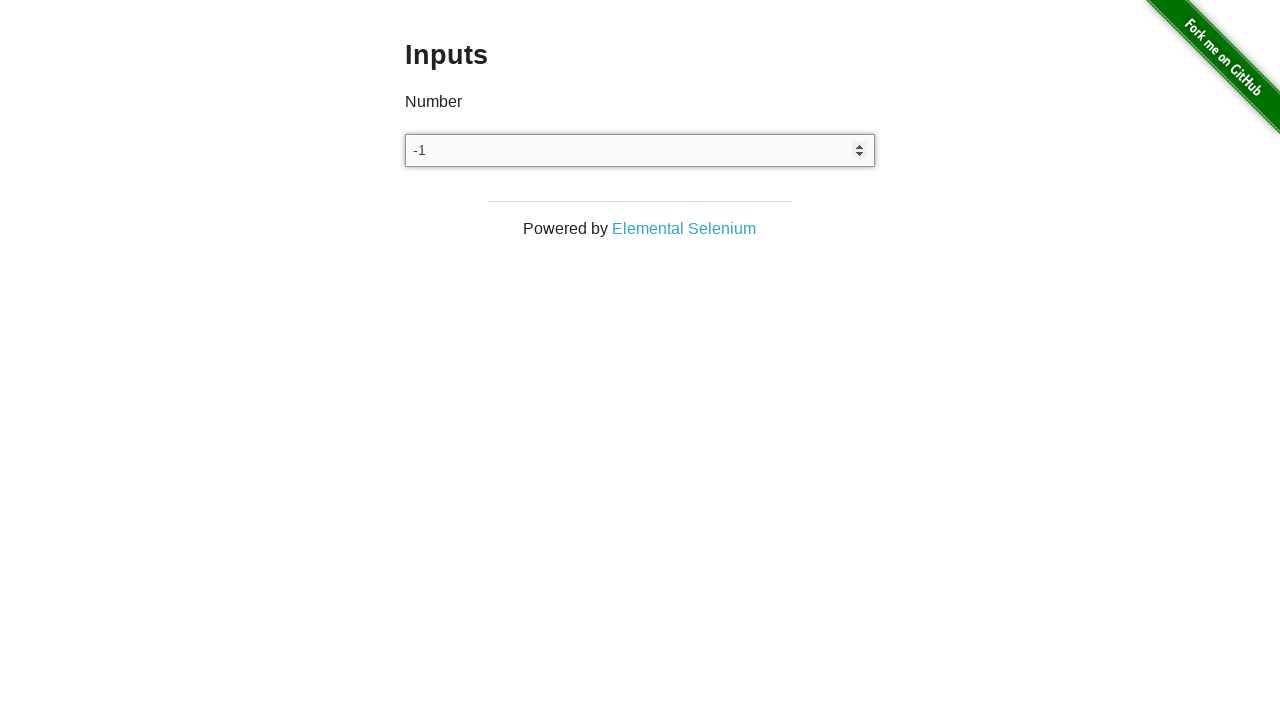

Pressed ArrowUp to increment from -1 to 0 on div.example > input
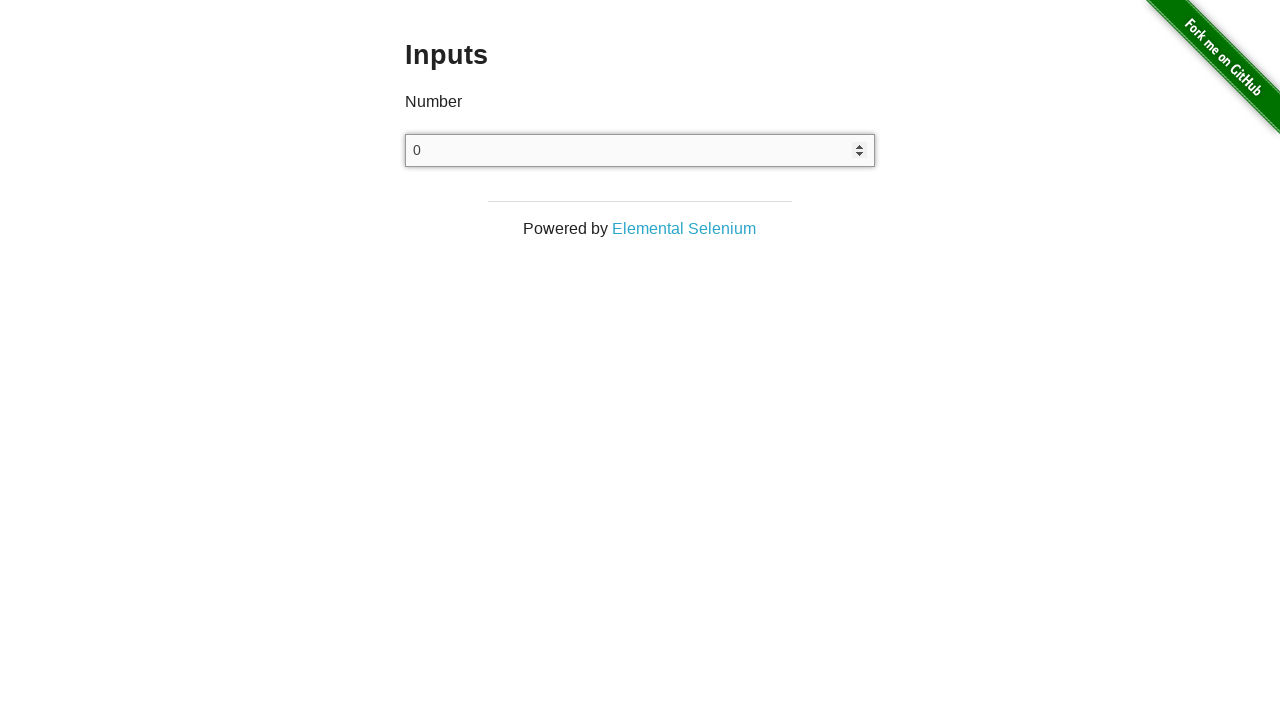

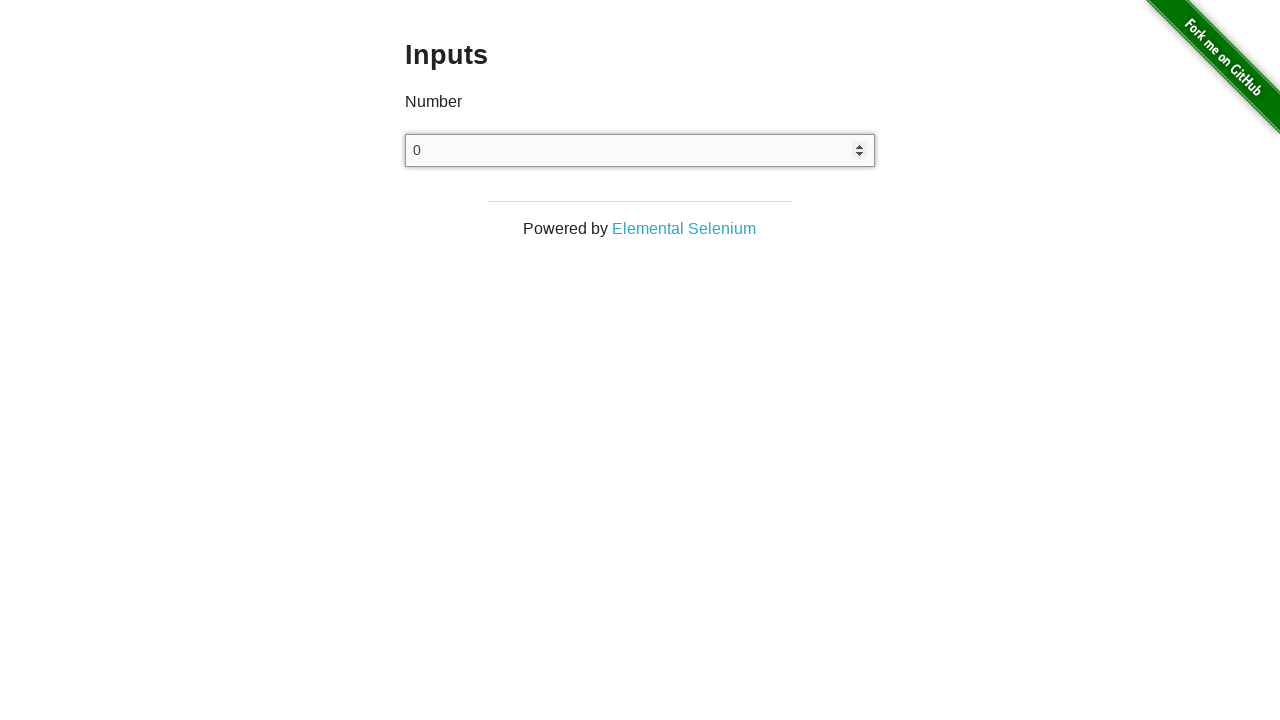